Searches for a GitHub repository, navigates to it, and verifies that a specific issue exists in the Issues tab

Starting URL: https://github.com

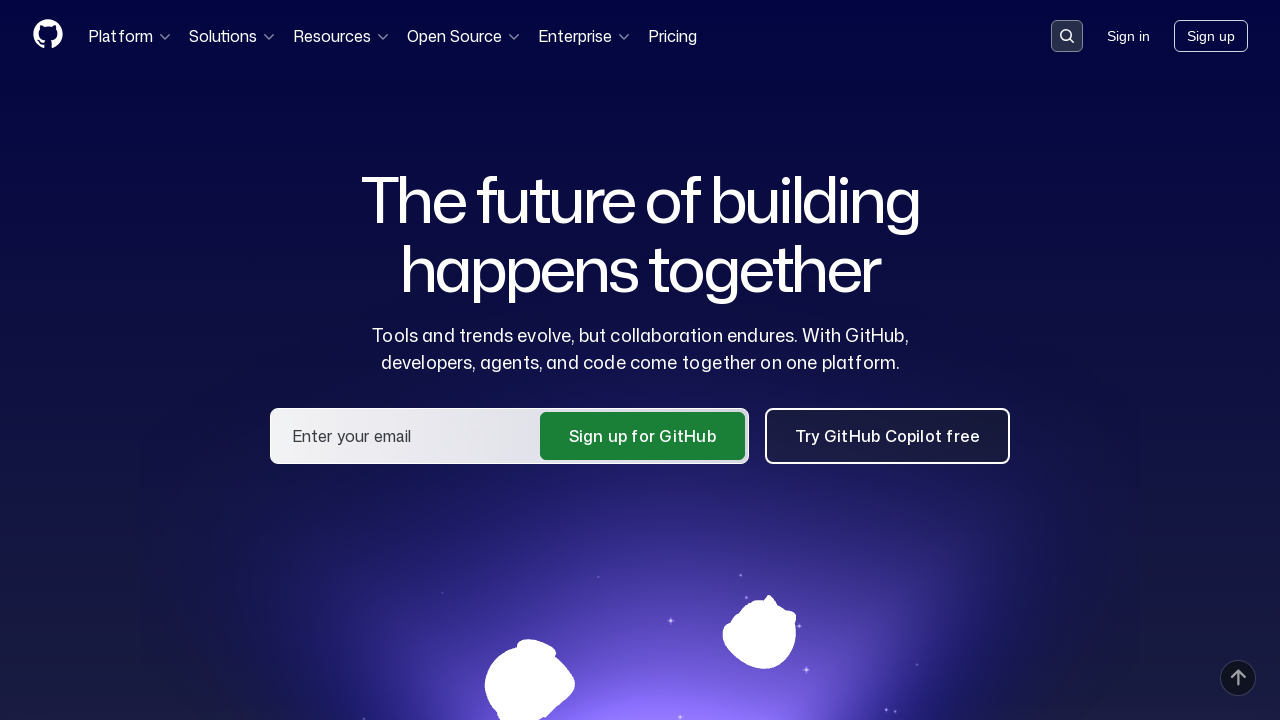

Clicked on search input field at (1067, 36) on .search-input
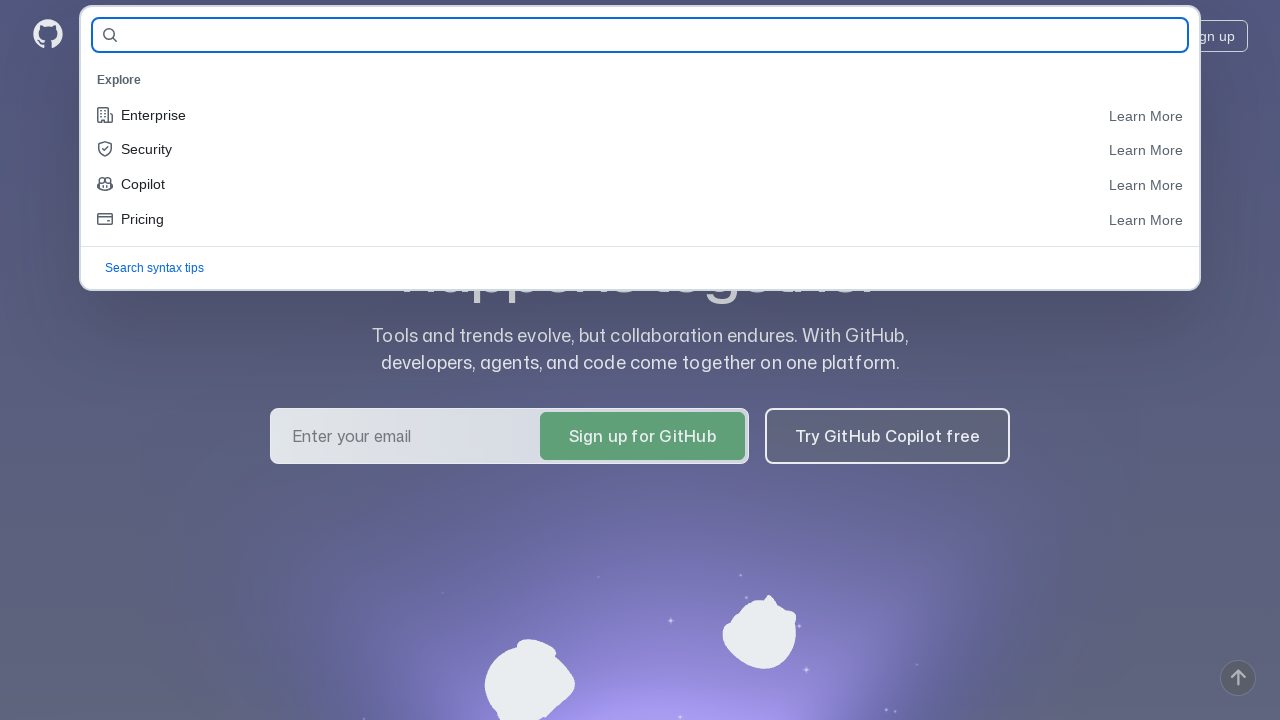

Filled search field with 'JuliaOshmarina/Lesson8' on #query-builder-test
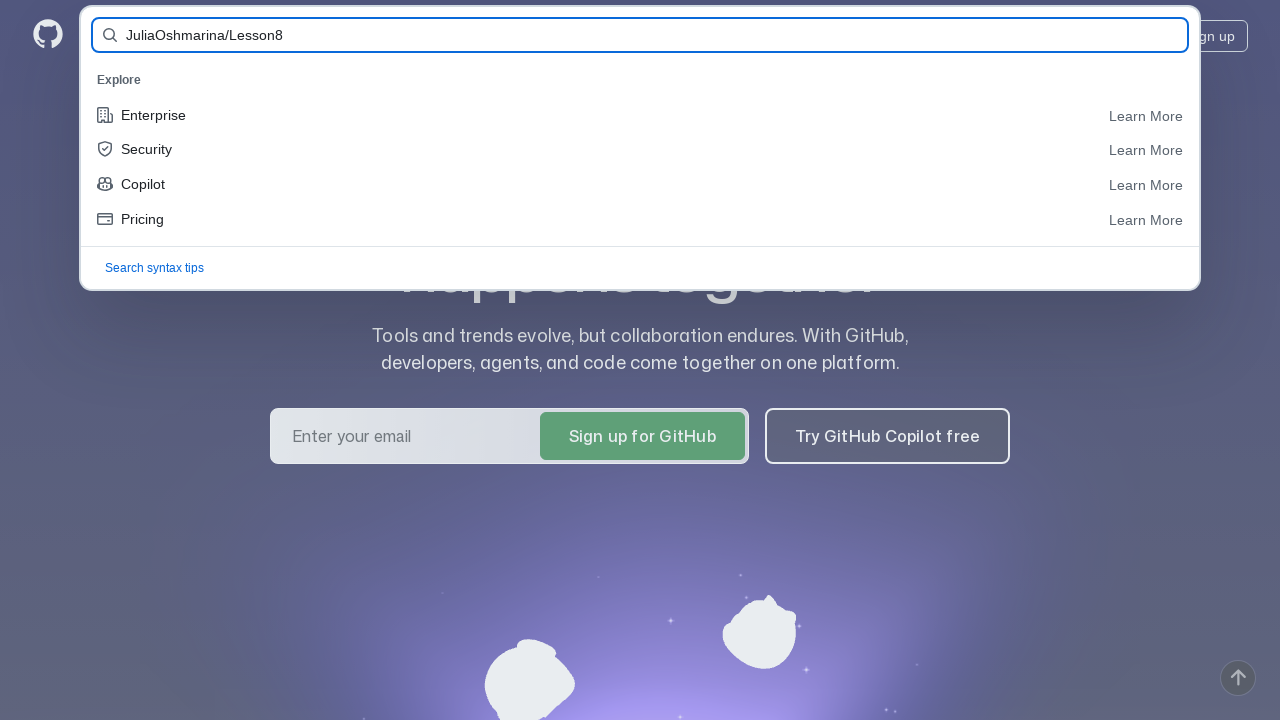

Pressed Enter to search for repository on #query-builder-test
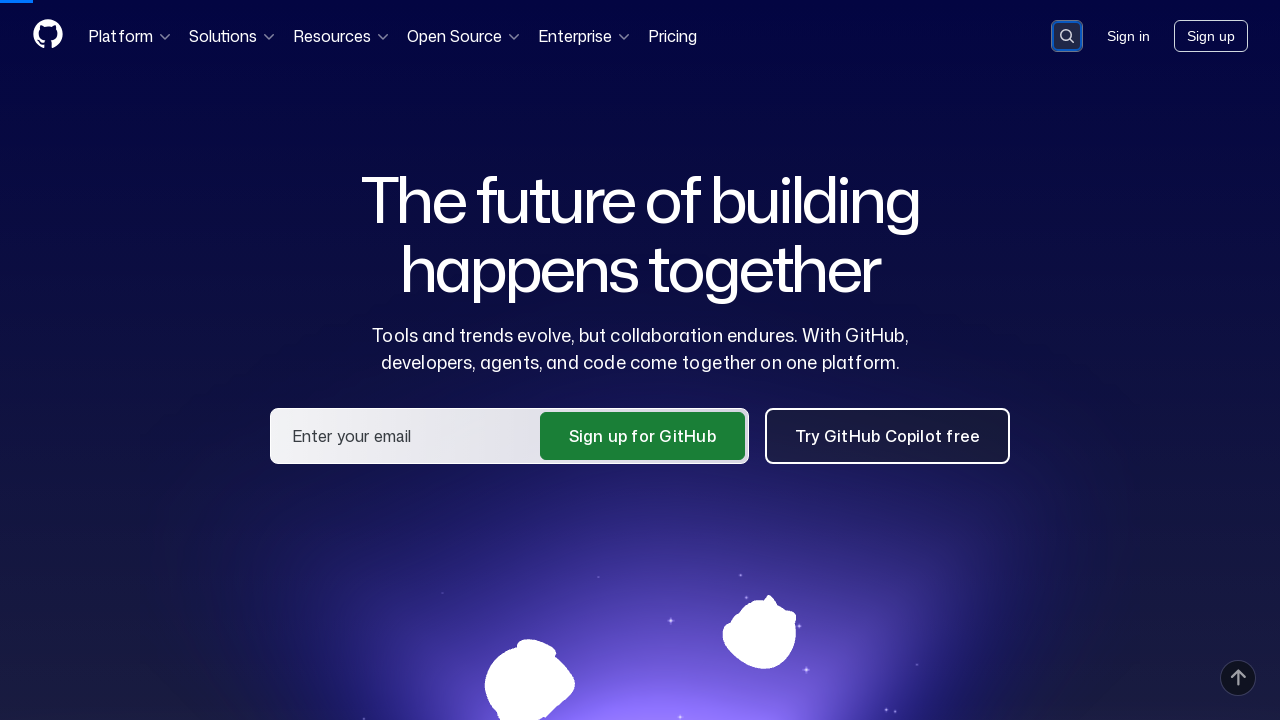

Clicked on repository link 'JuliaOshmarina/Lesson8' at (462, 161) on a:has-text('JuliaOshmarina/Lesson8')
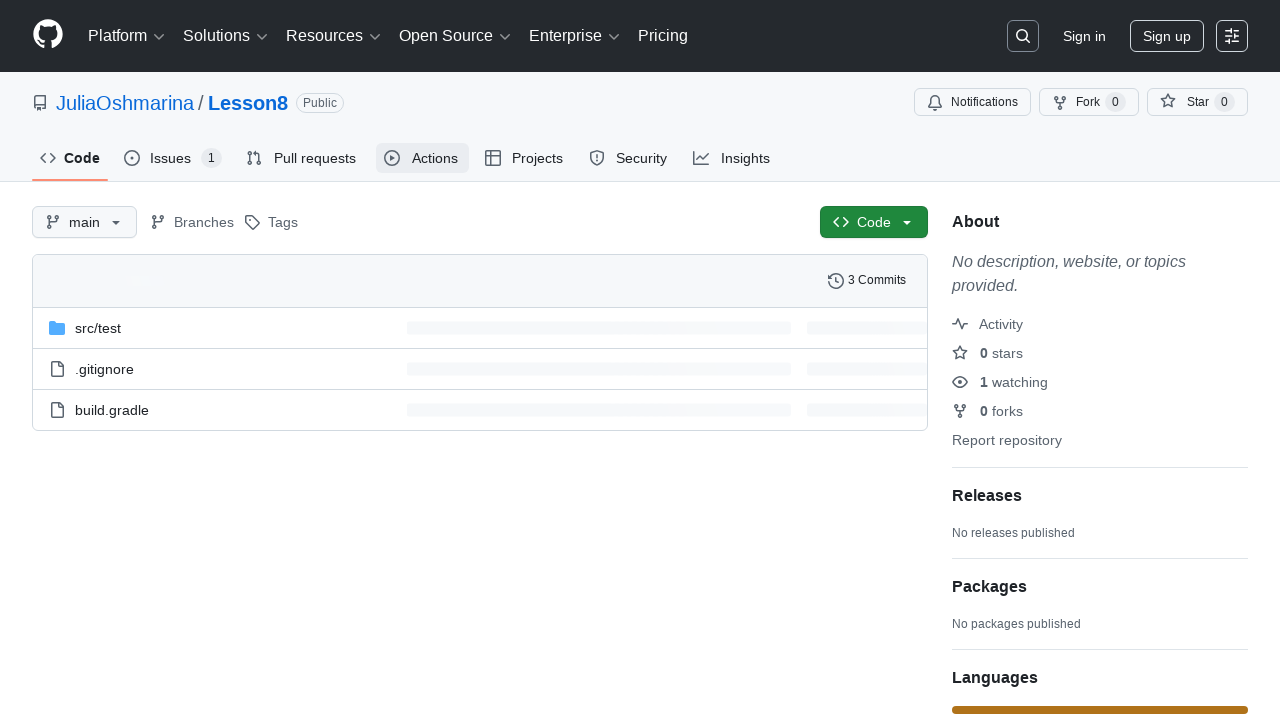

Clicked on Issues tab at (173, 158) on #issues-tab
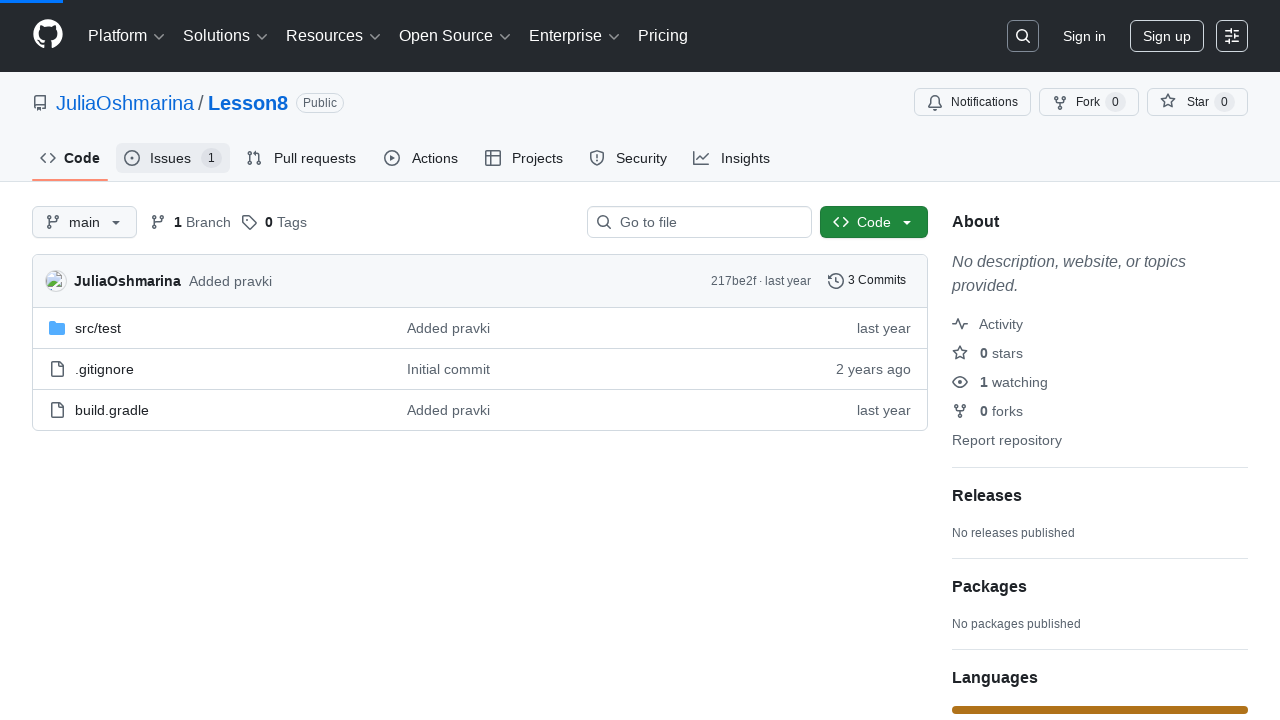

Verified issue with name 'Lesson8' is present in Issues tab
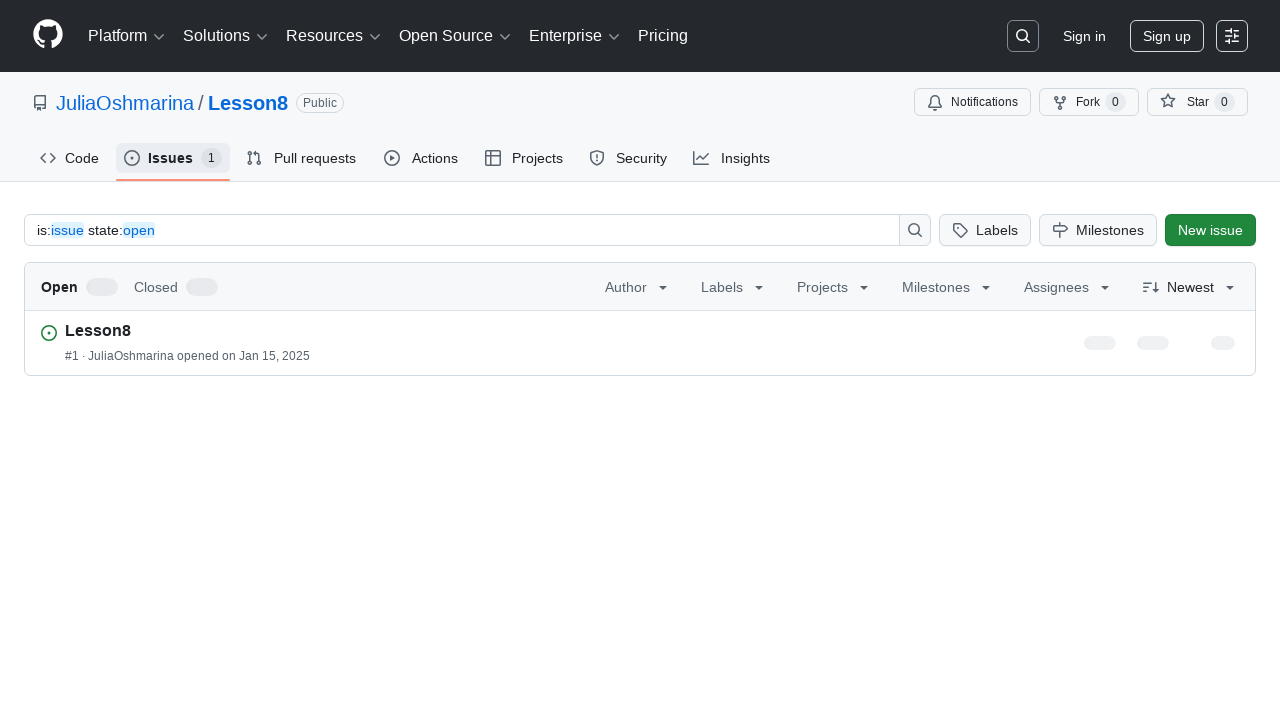

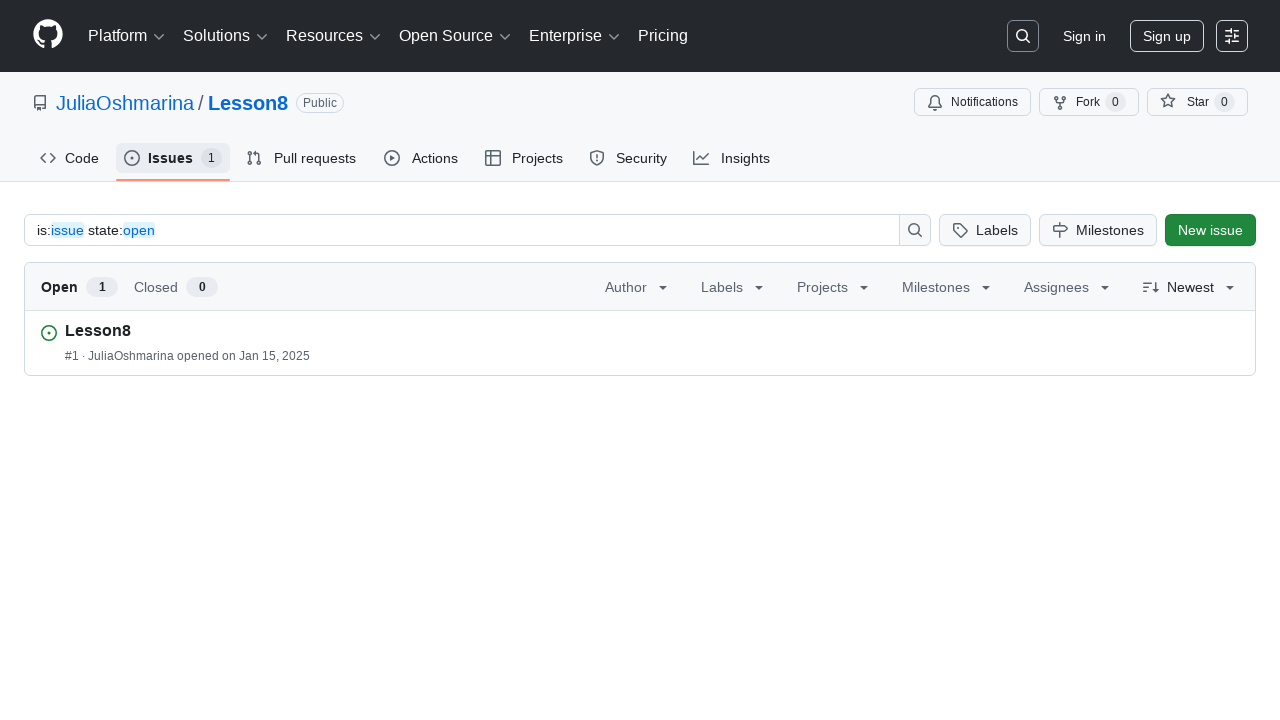